Tests JavaScript confirmation alert handling by clicking a button to trigger the alert, accepting it, and verifying the result text on the page.

Starting URL: http://the-internet.herokuapp.com/javascript_alerts

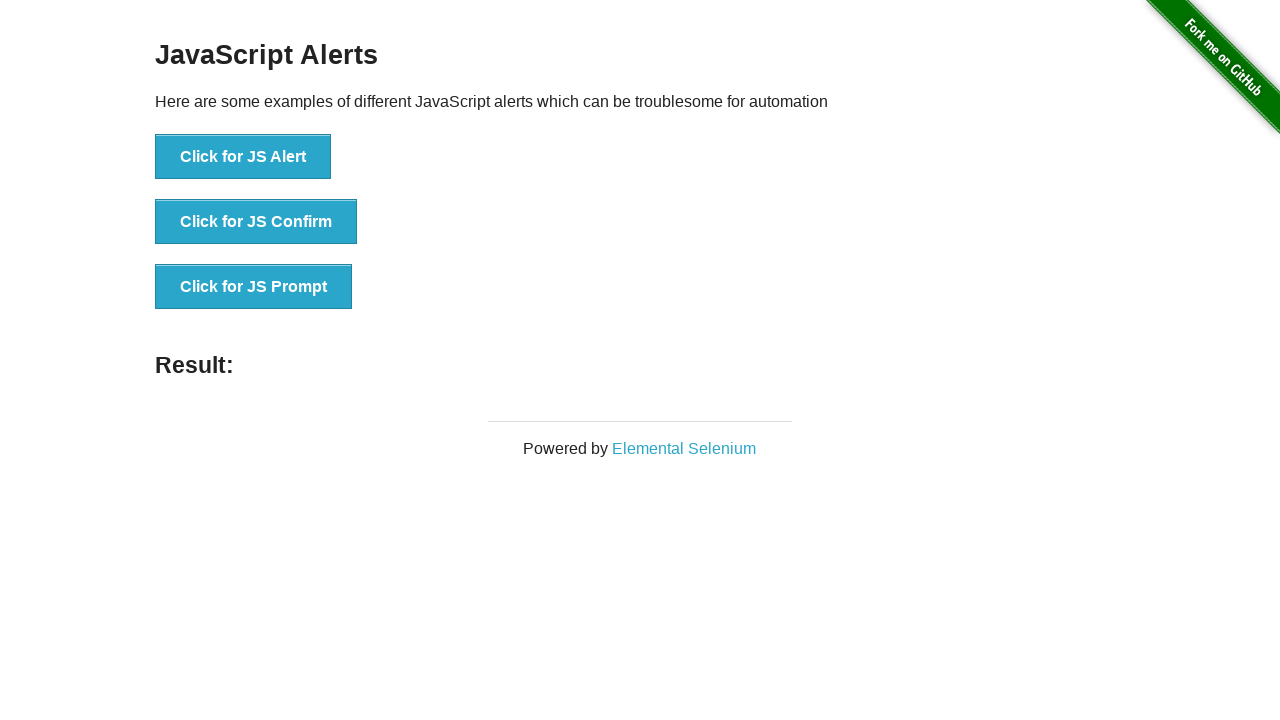

Clicked the second button to trigger JavaScript confirmation dialog at (256, 222) on .example li:nth-child(2) button
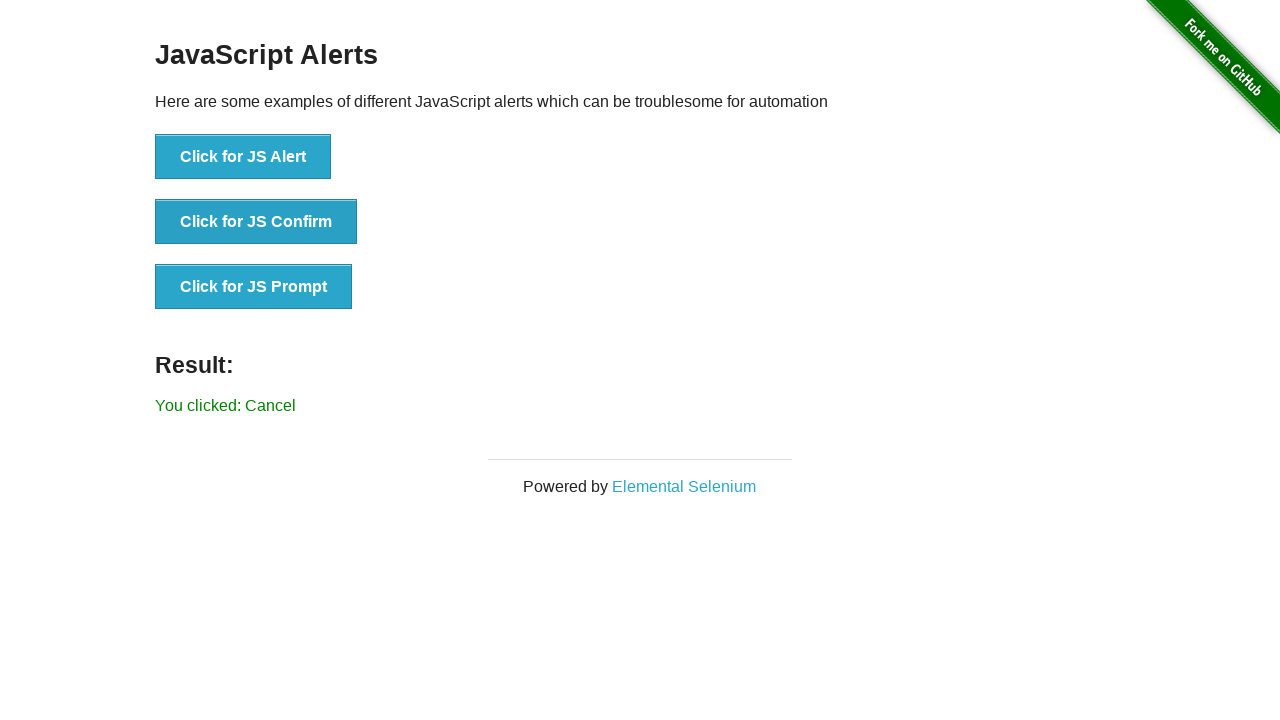

Set up dialog handler to accept confirmation alerts
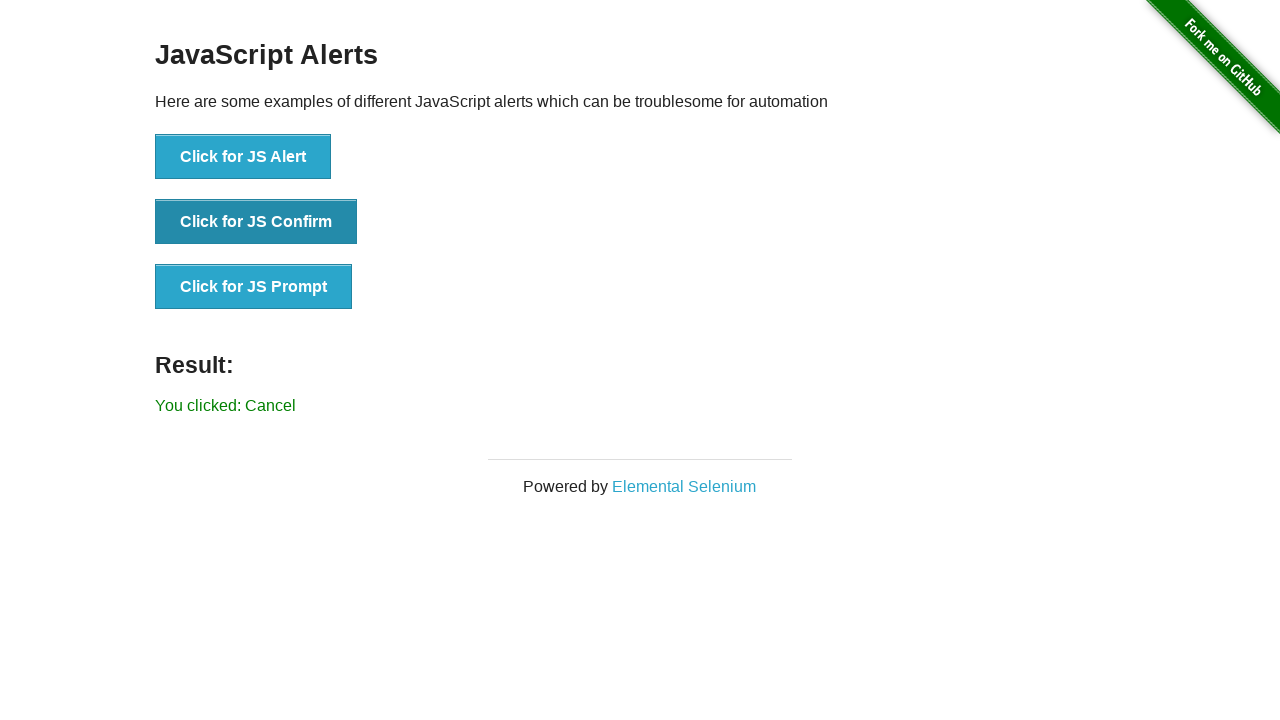

Re-clicked the second button to trigger the dialog with handler ready at (256, 222) on .example li:nth-child(2) button
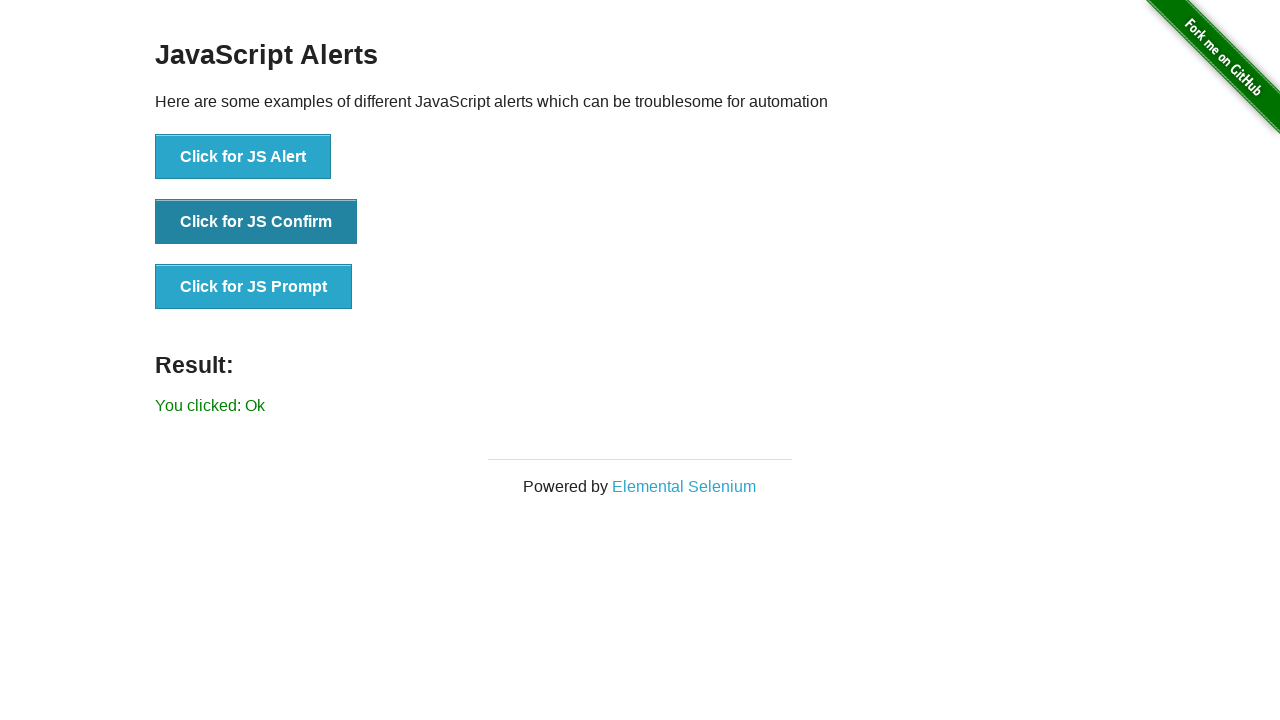

Result text element loaded on the page
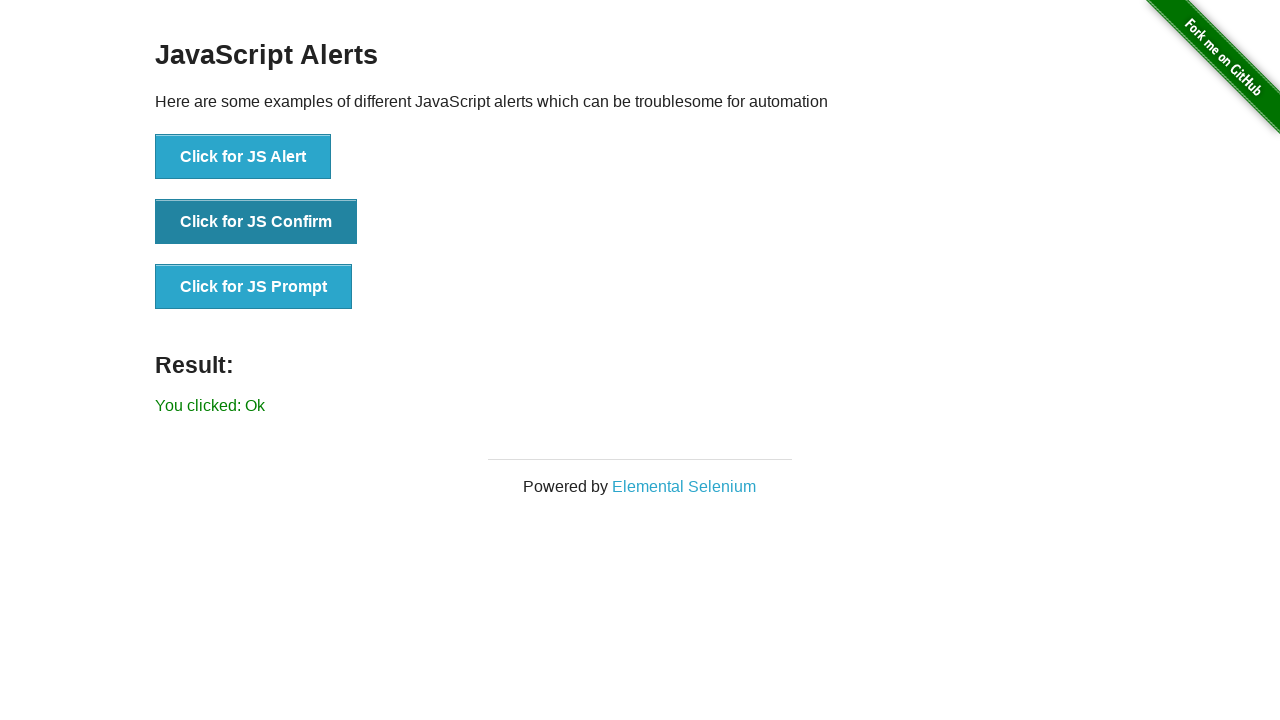

Retrieved result text: 'You clicked: Ok'
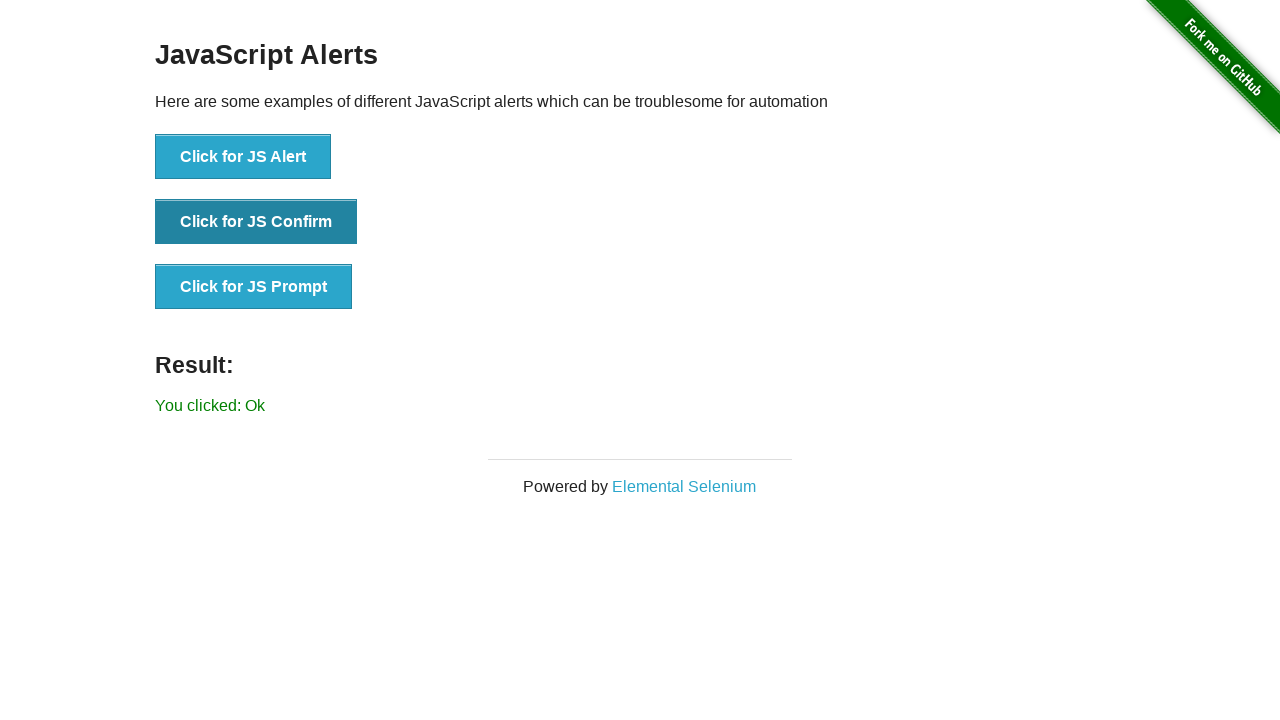

Assertion passed: result text confirms dialog was accepted
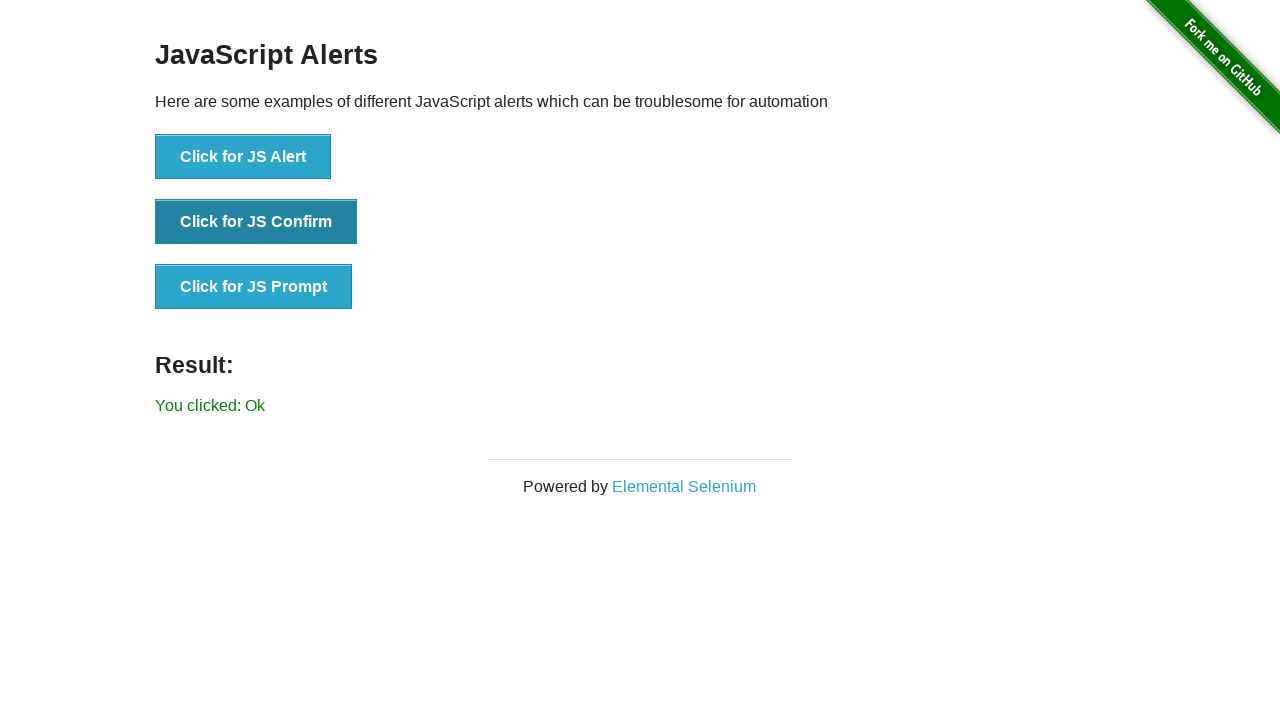

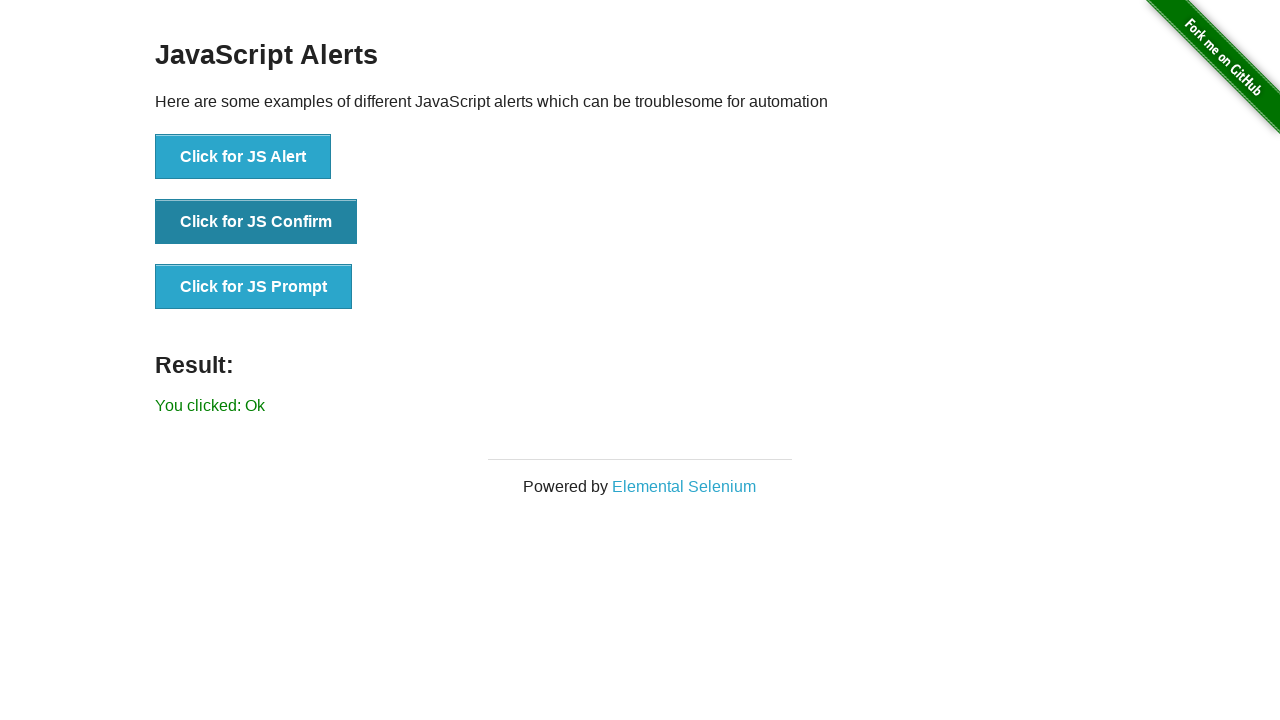